Tests different click interactions on buttons including double-click and right-click, then verifies confirmation messages appear

Starting URL: https://demoqa.com/buttons

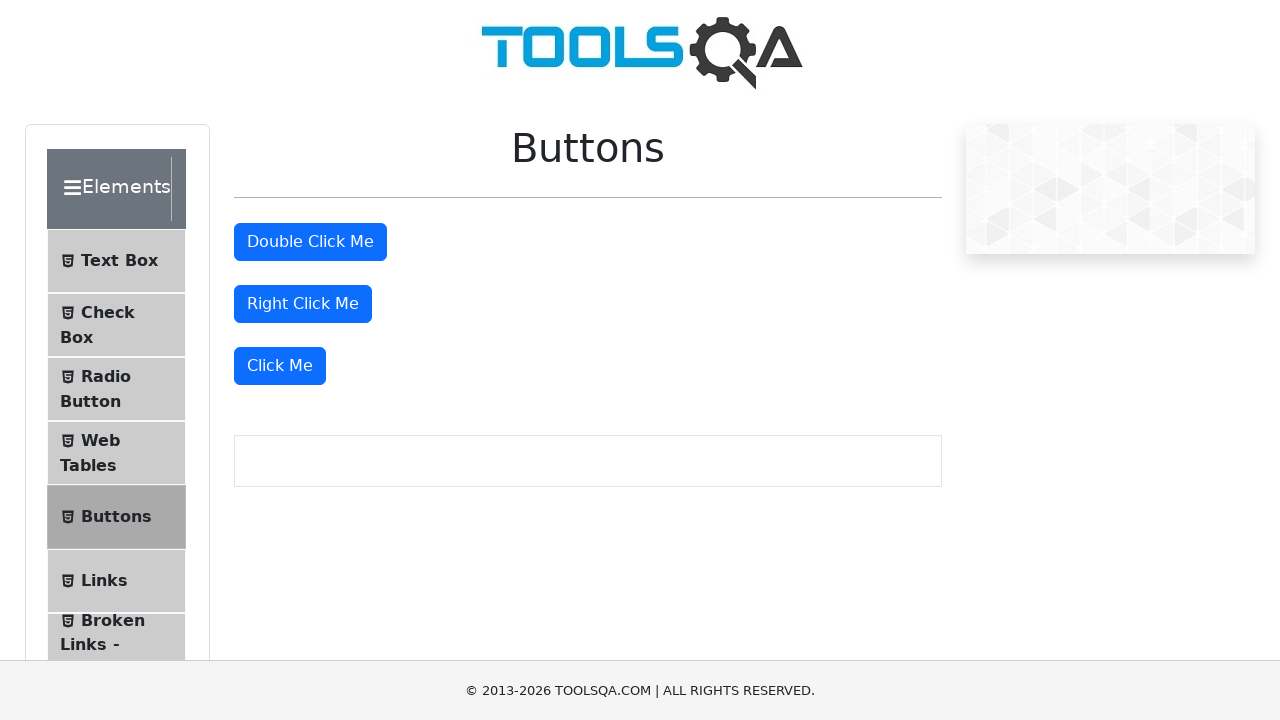

Double-clicked the double-click button at (310, 242) on #doubleClickBtn
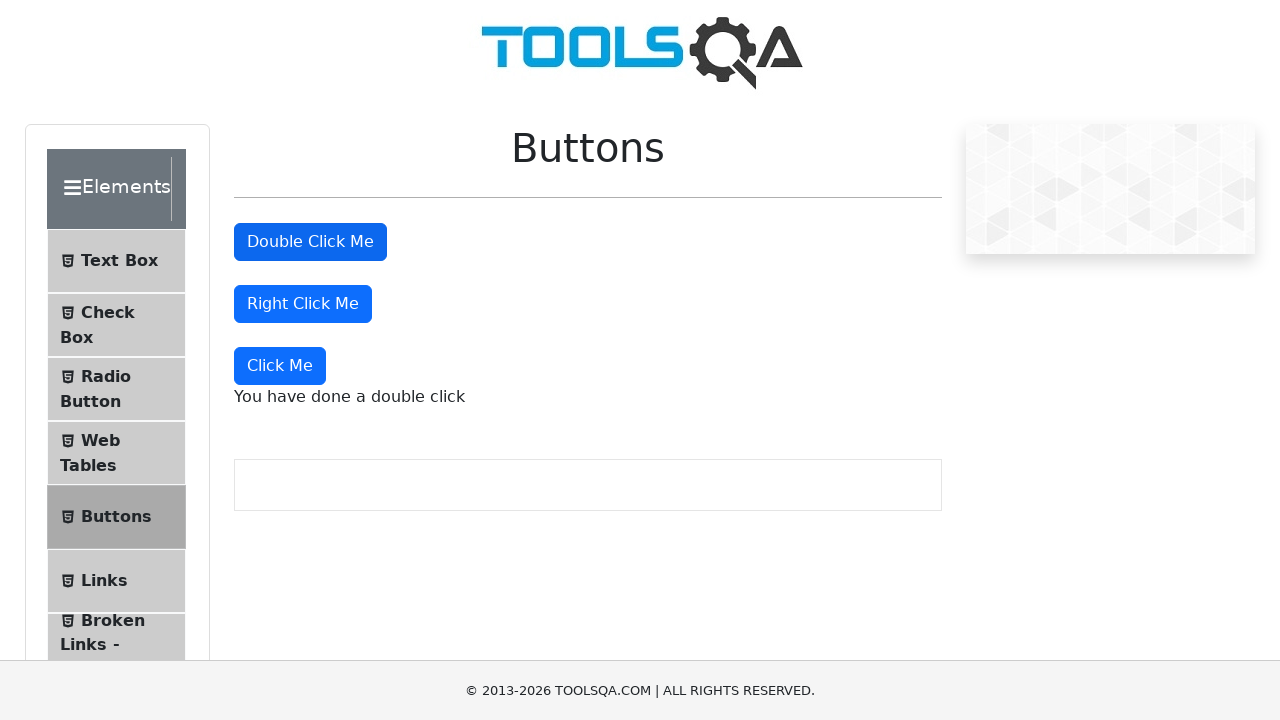

Verified double-click confirmation message appeared
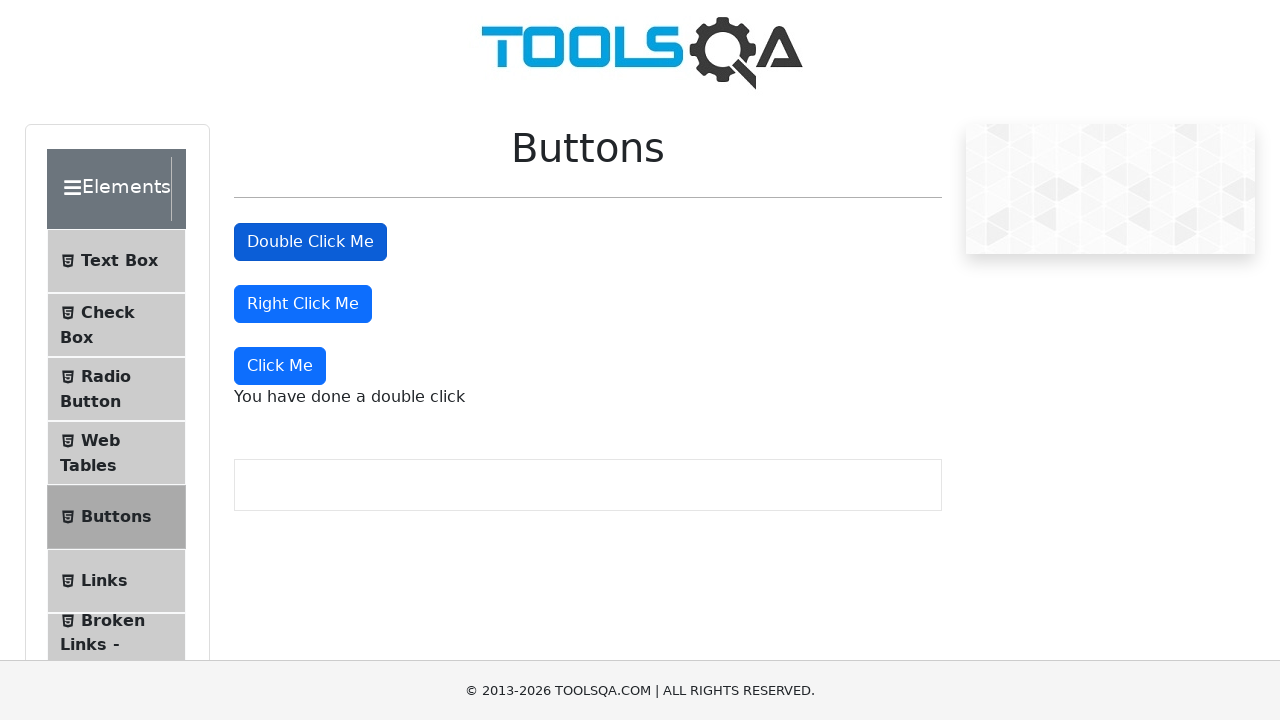

Right-clicked the right-click button at (303, 304) on #rightClickBtn
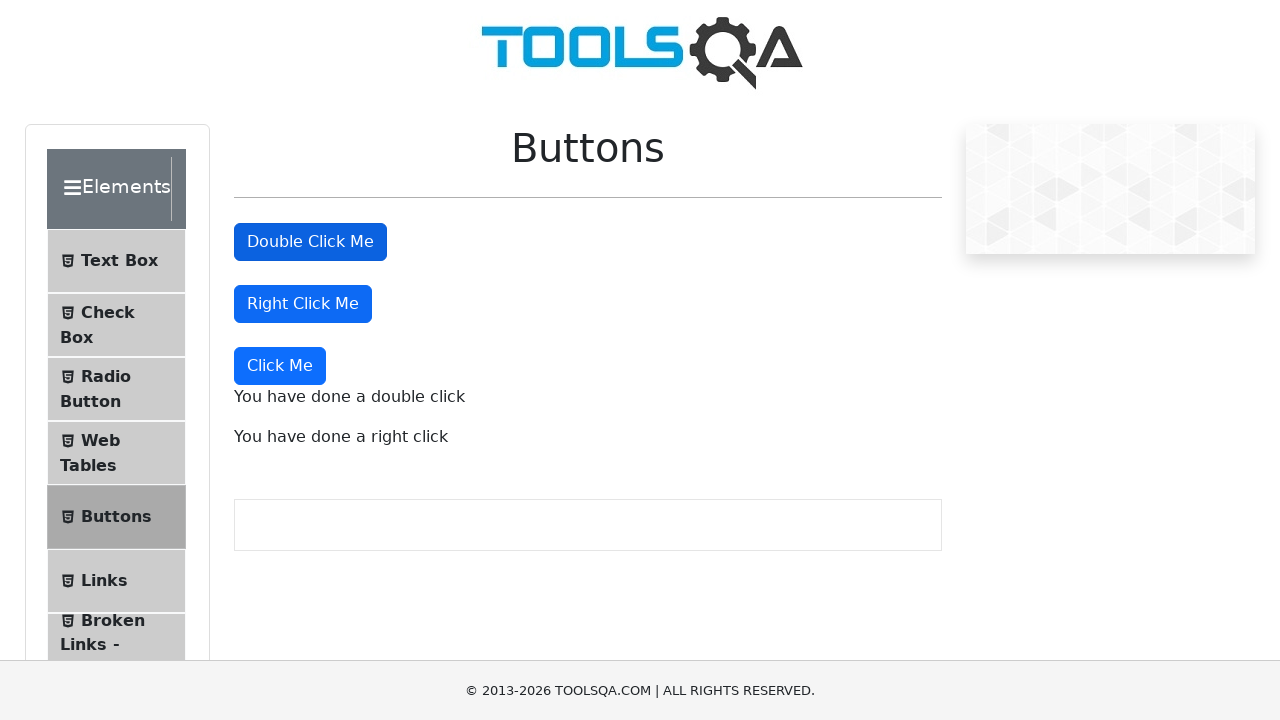

Verified right-click confirmation message appeared
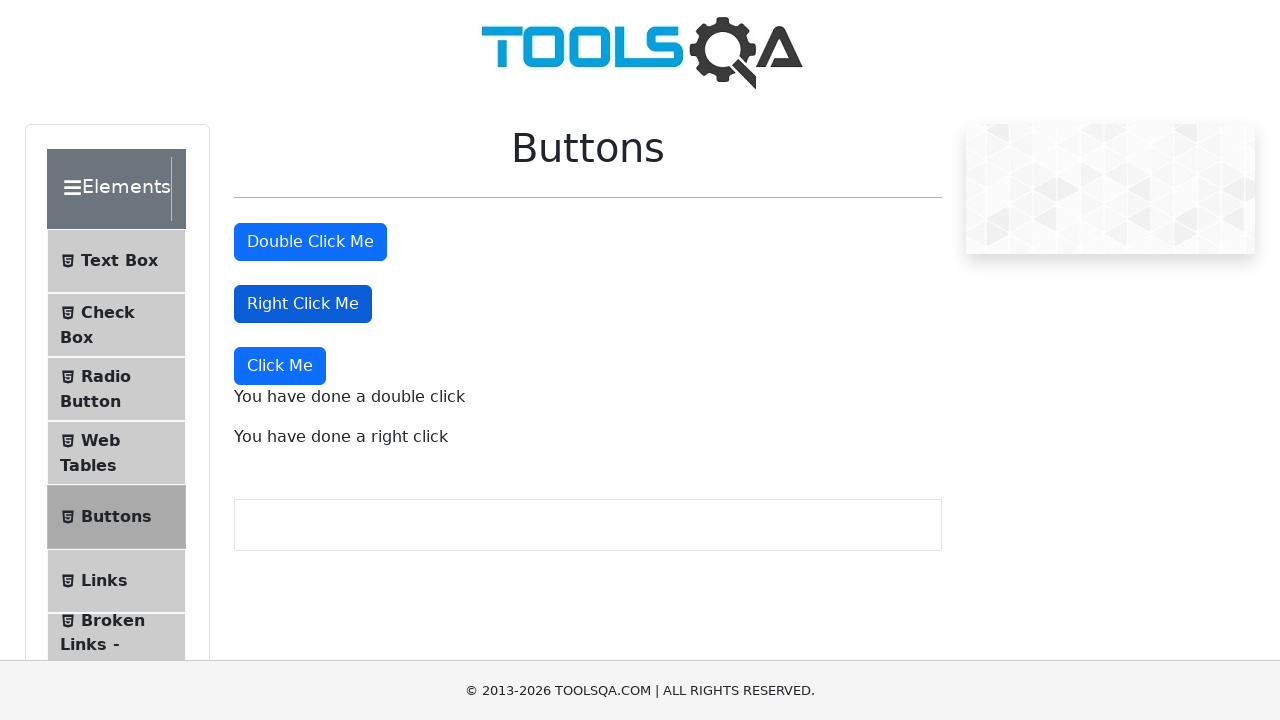

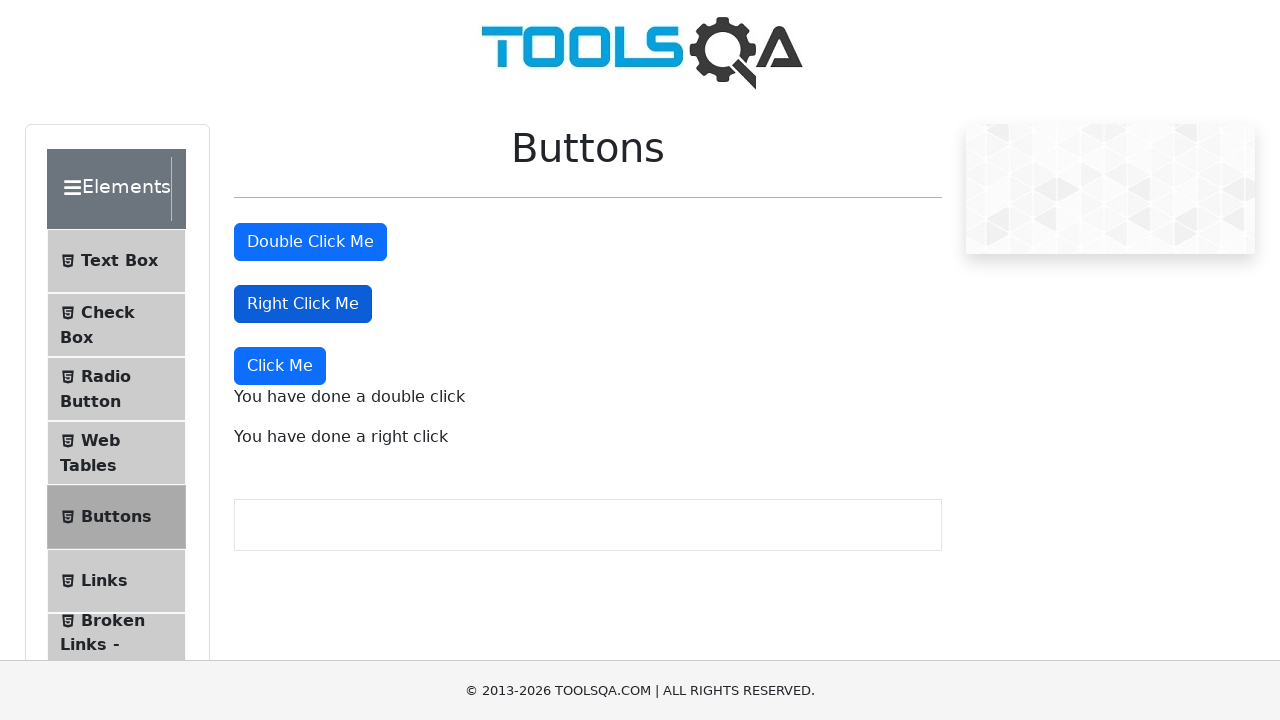